Tests failed login scenario by attempting to login with a locked-out user account and verifying the error message is displayed

Starting URL: https://www.saucedemo.com/

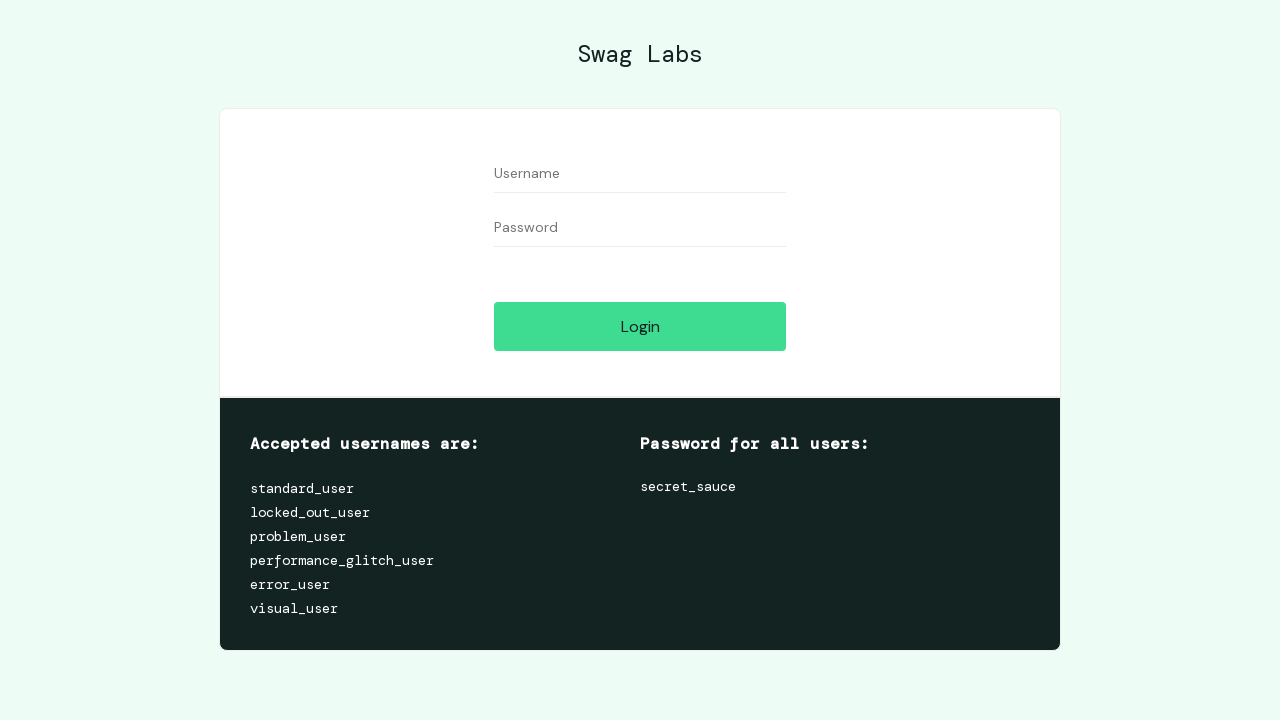

Entered locked_out_user username in the username field on input#user-name
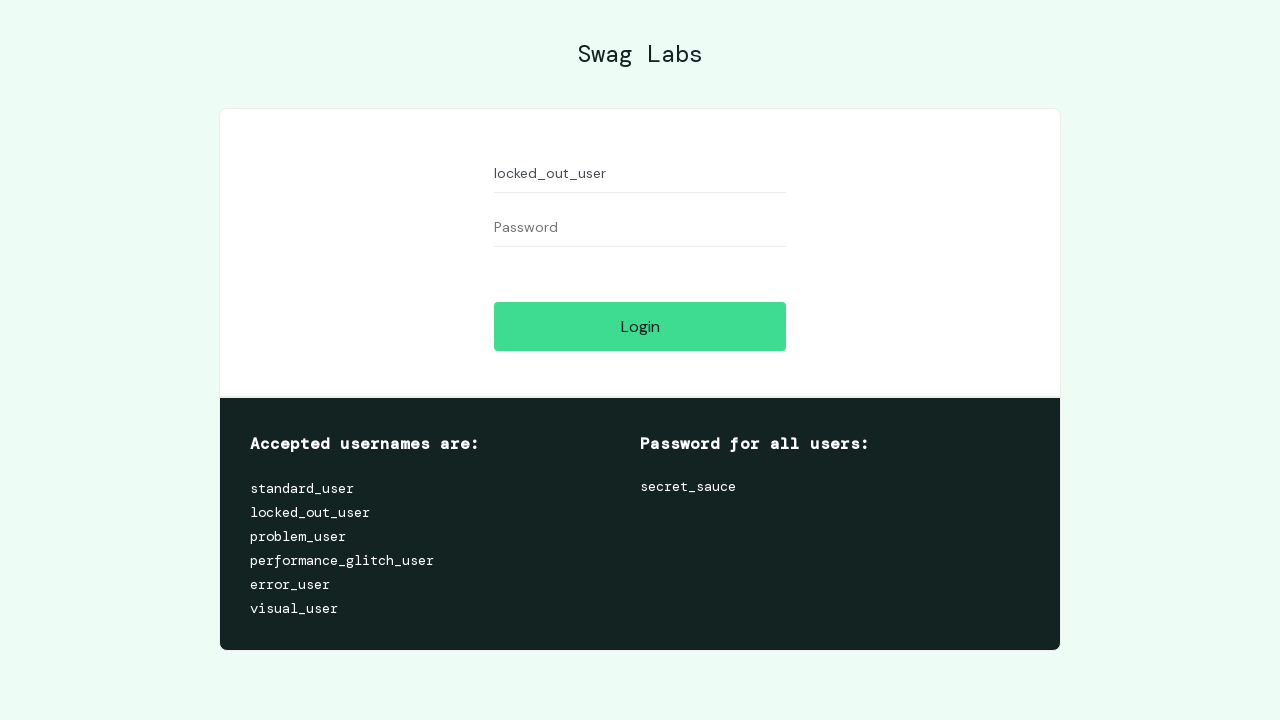

Entered password in the password field on input#password
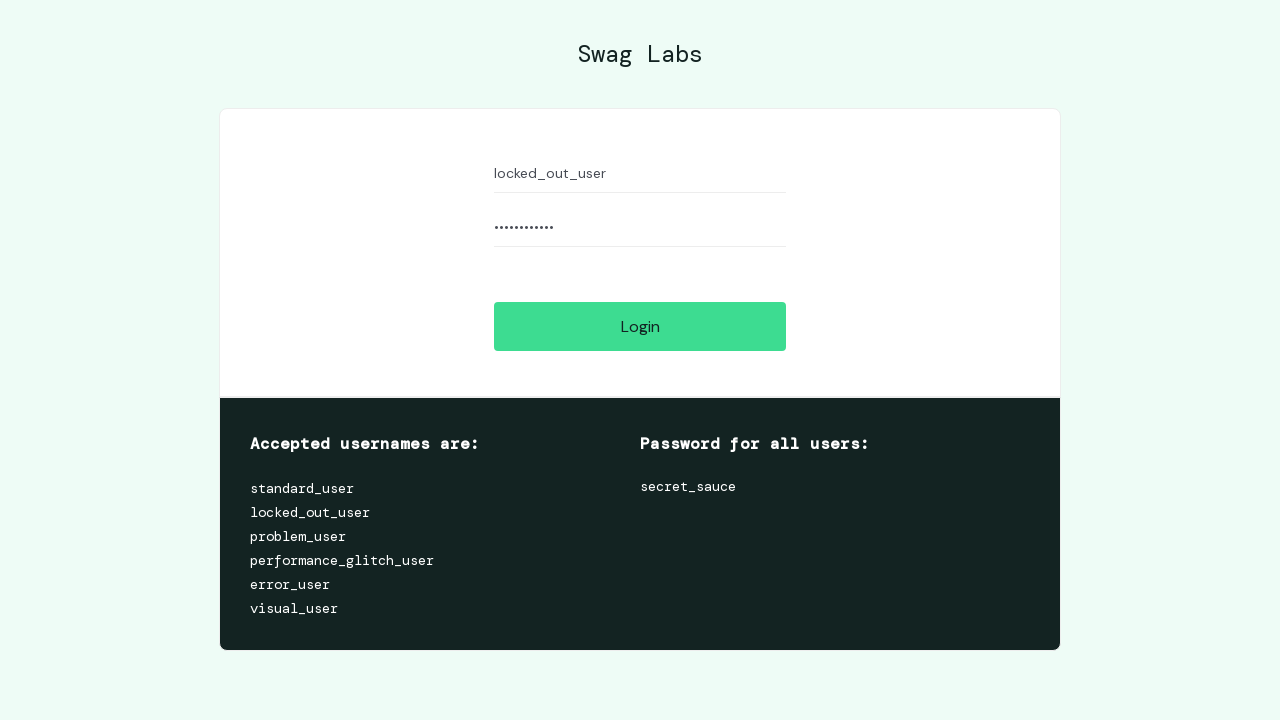

Clicked the login button at (640, 326) on input#login-button
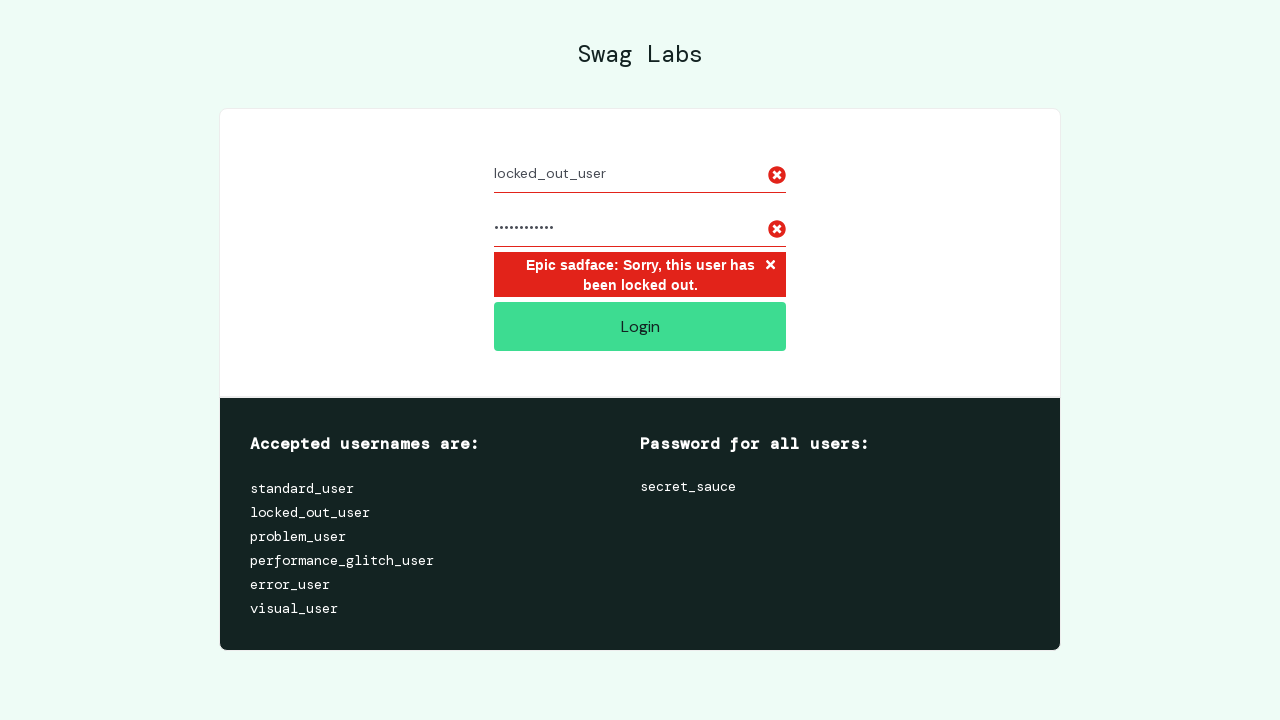

Error message appeared confirming locked-out user cannot login
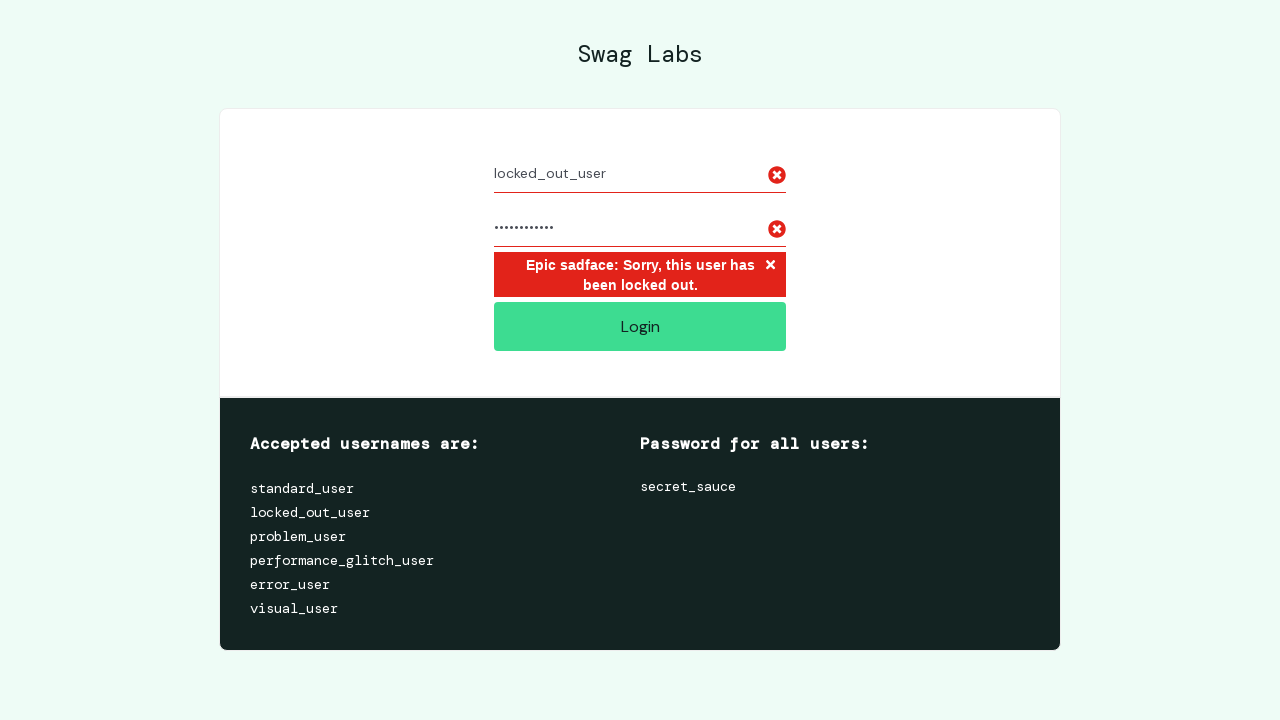

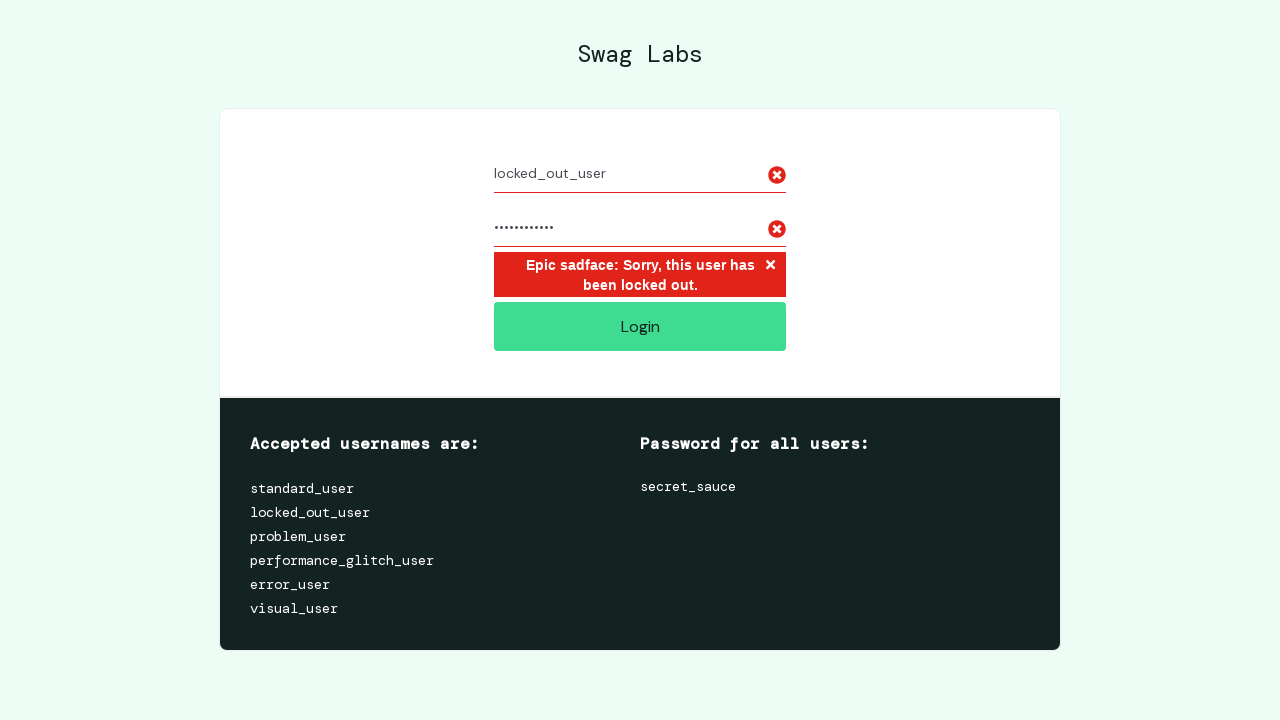